Tests popup window handling by clicking on separate windows tab, opening a new window, switching between windows, and navigating back to home

Starting URL: https://demo.automationtesting.in/Windows.html

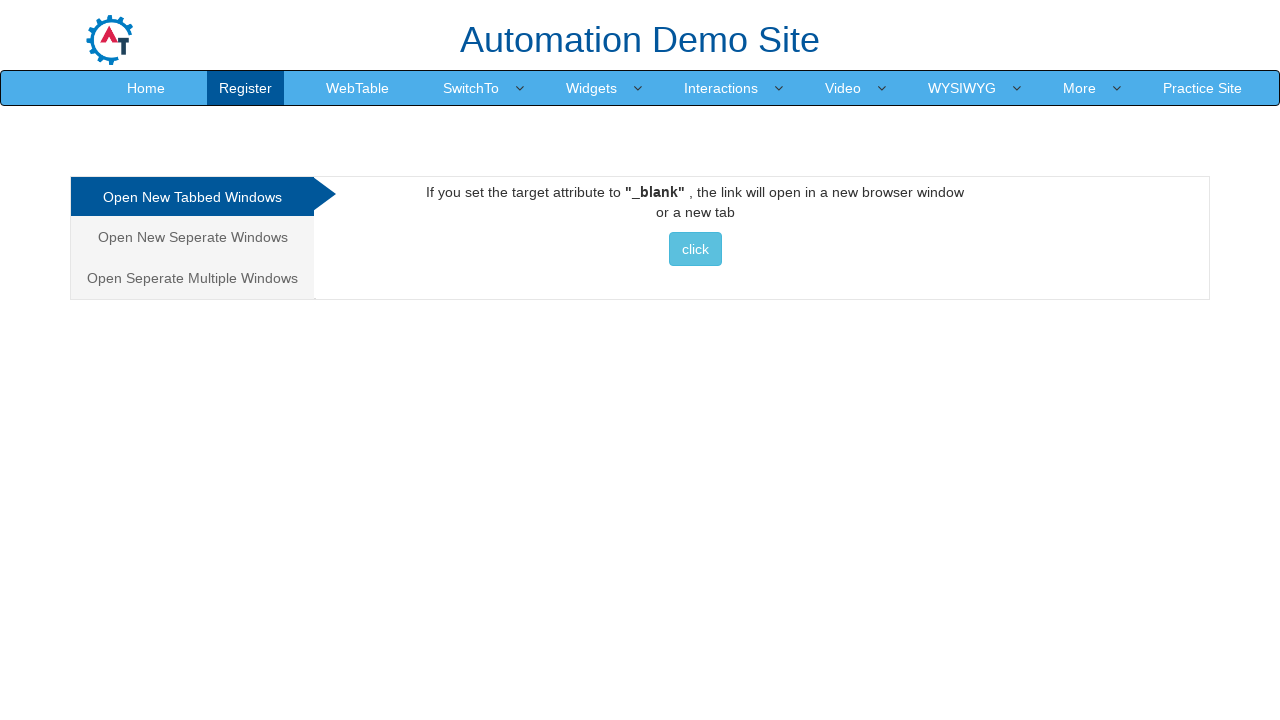

Clicked on Separate windows tab at (192, 237) on xpath=/html/body/div[1]/div/div/div/div[1]/ul/li[2]/a
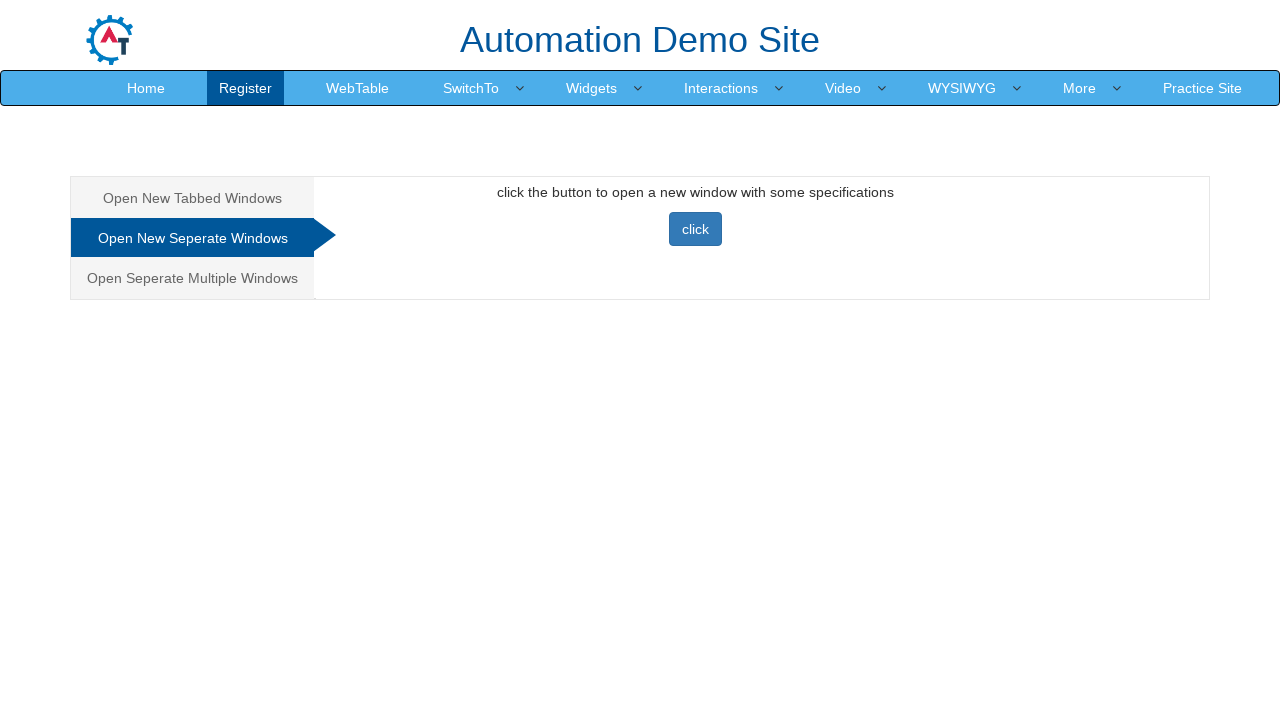

Clicked button to open new window at (695, 229) on xpath=//*[@id="Seperate"]/button
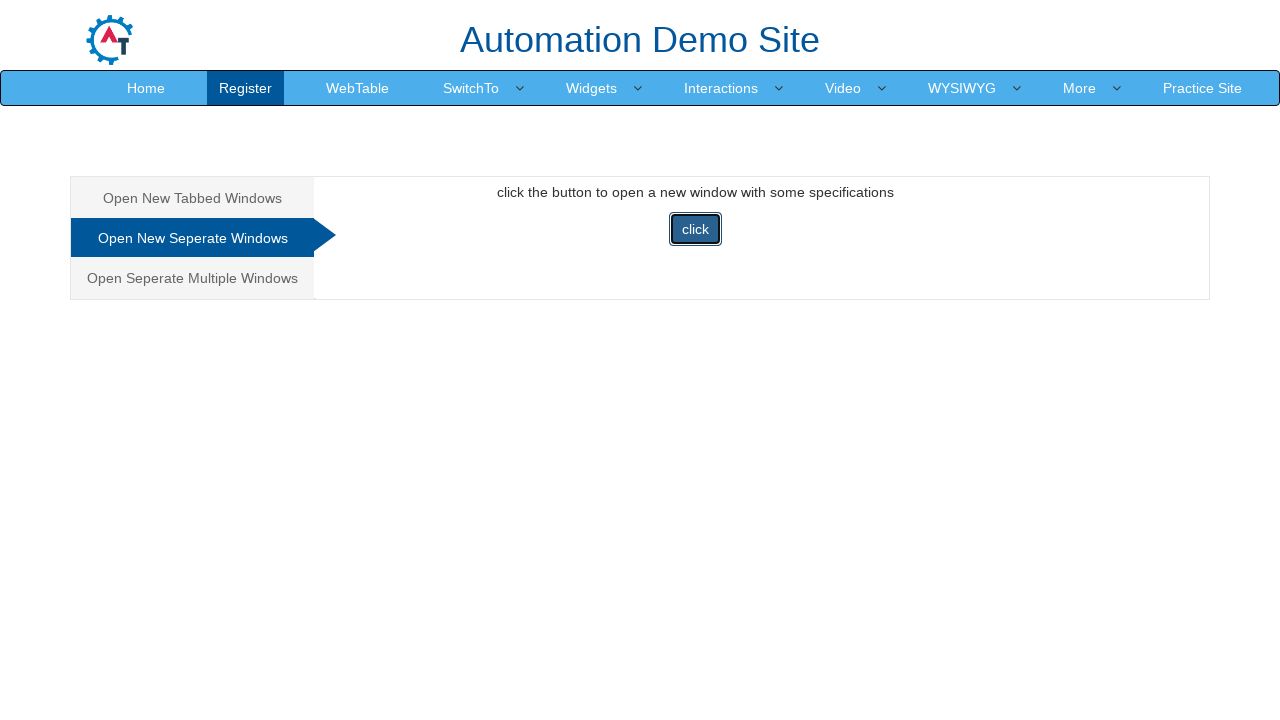

New popup window opened and captured
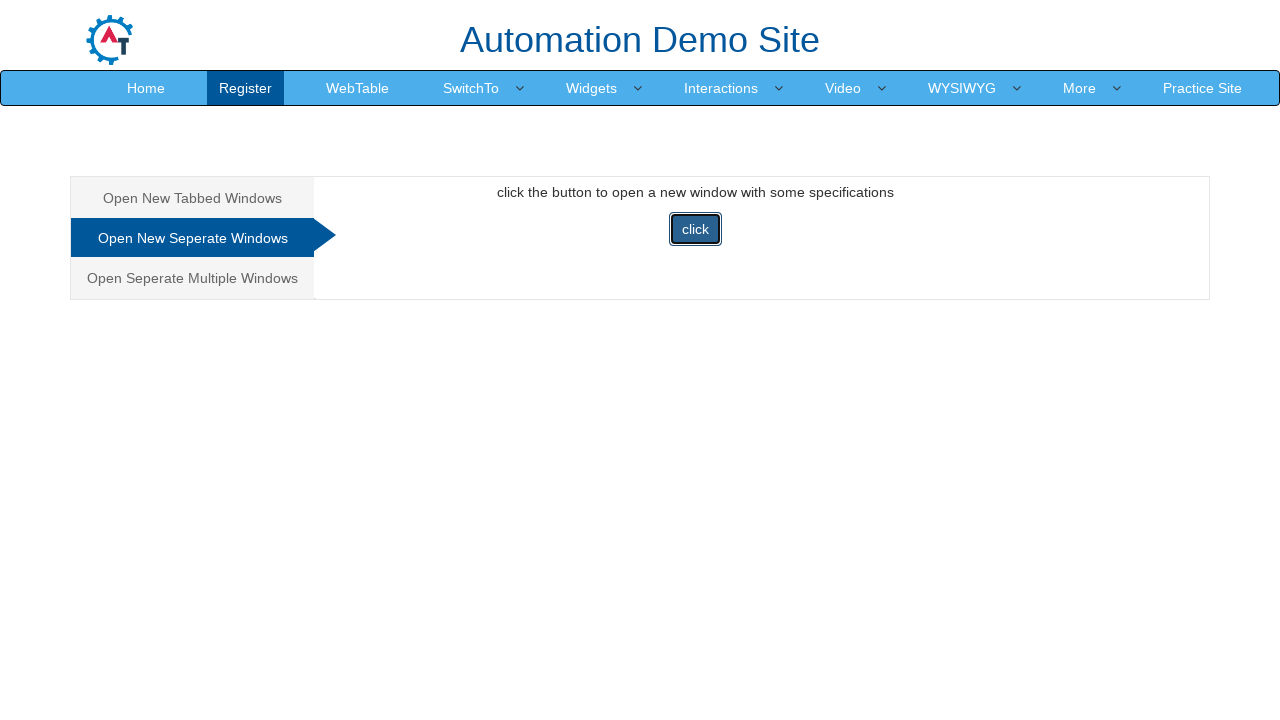

Closed the popup window
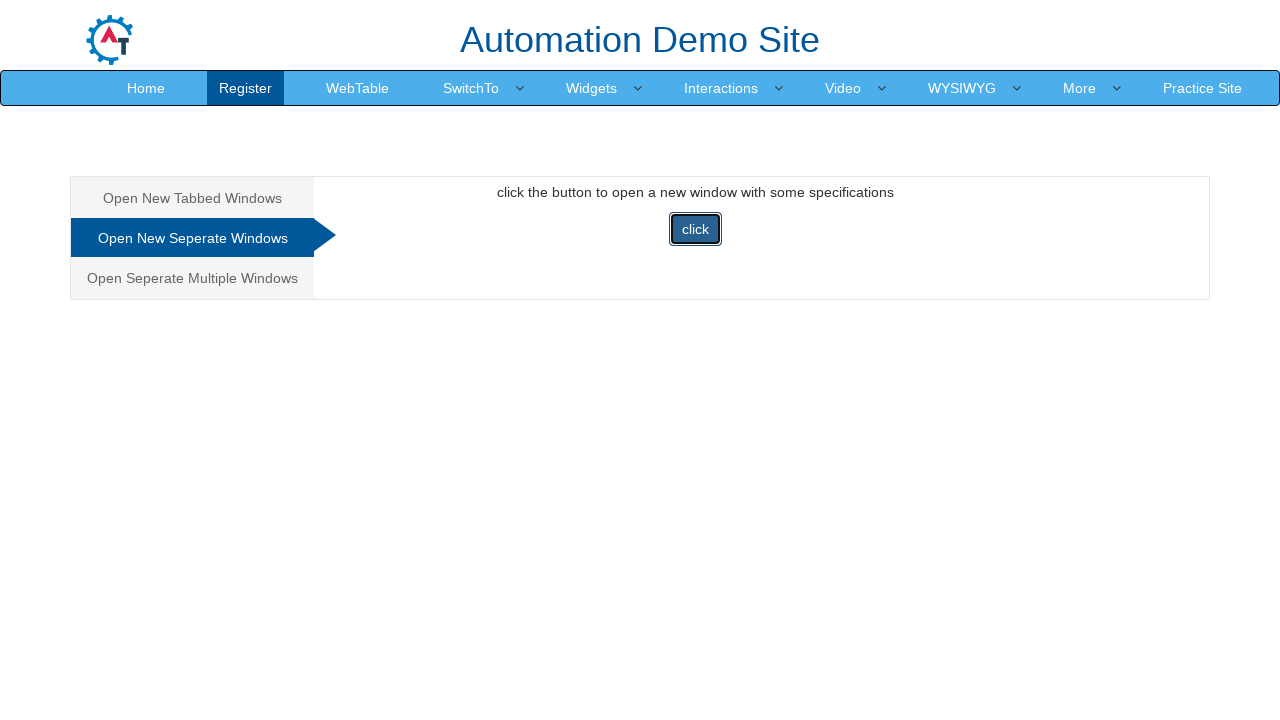

Clicked on Home link to navigate back at (146, 88) on text=Home
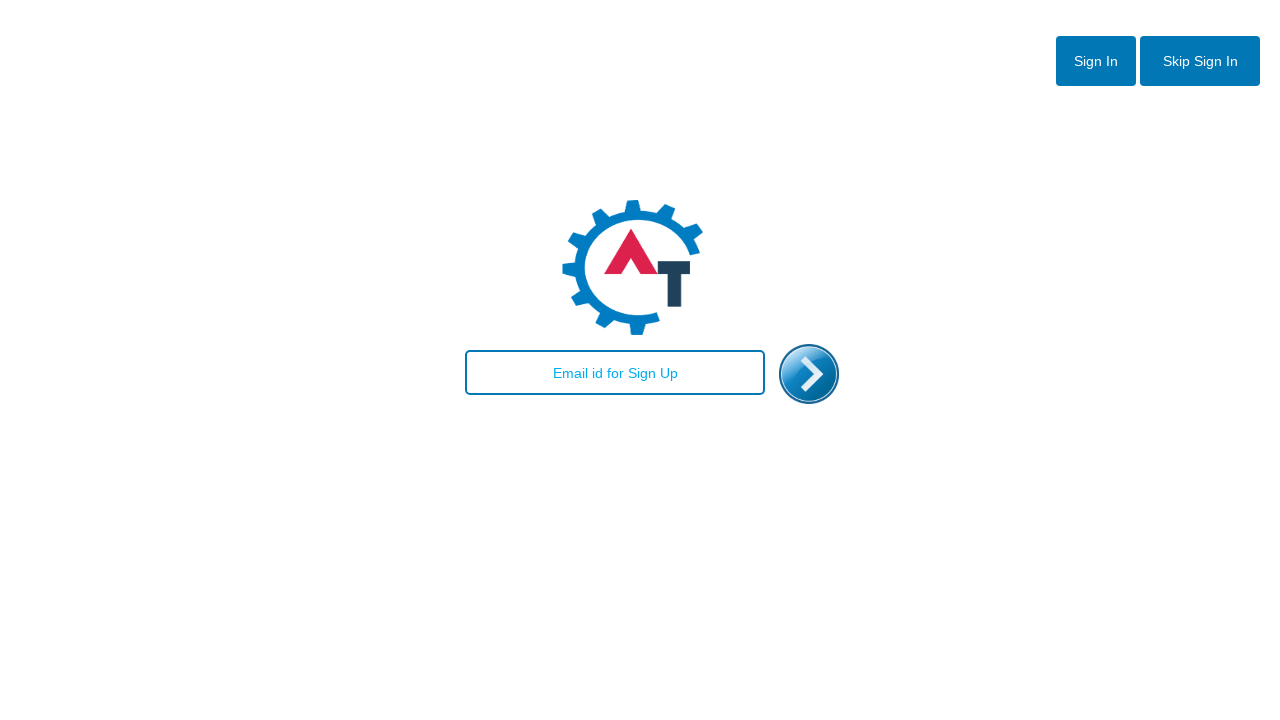

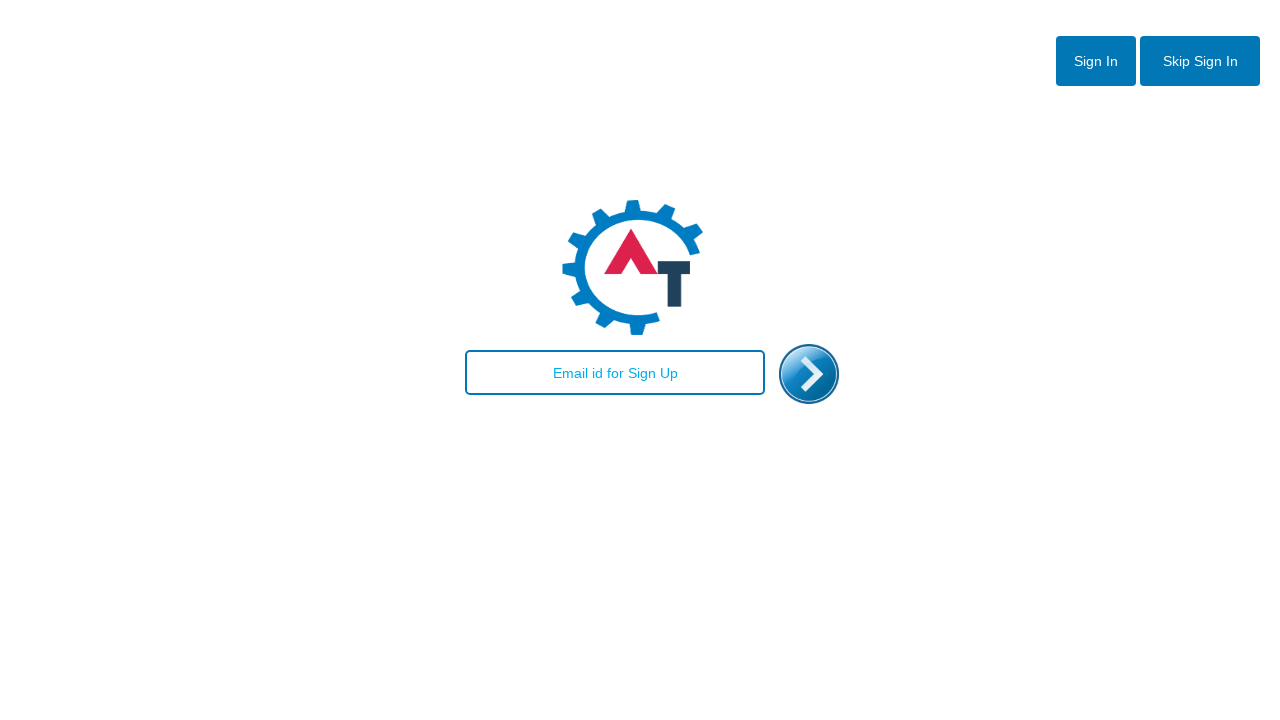